Tests alert handling functionality by interacting with simple dialog and confirm dialog, accepting the first alert and dismissing the second

Starting URL: https://leafground.com/alert.xhtml

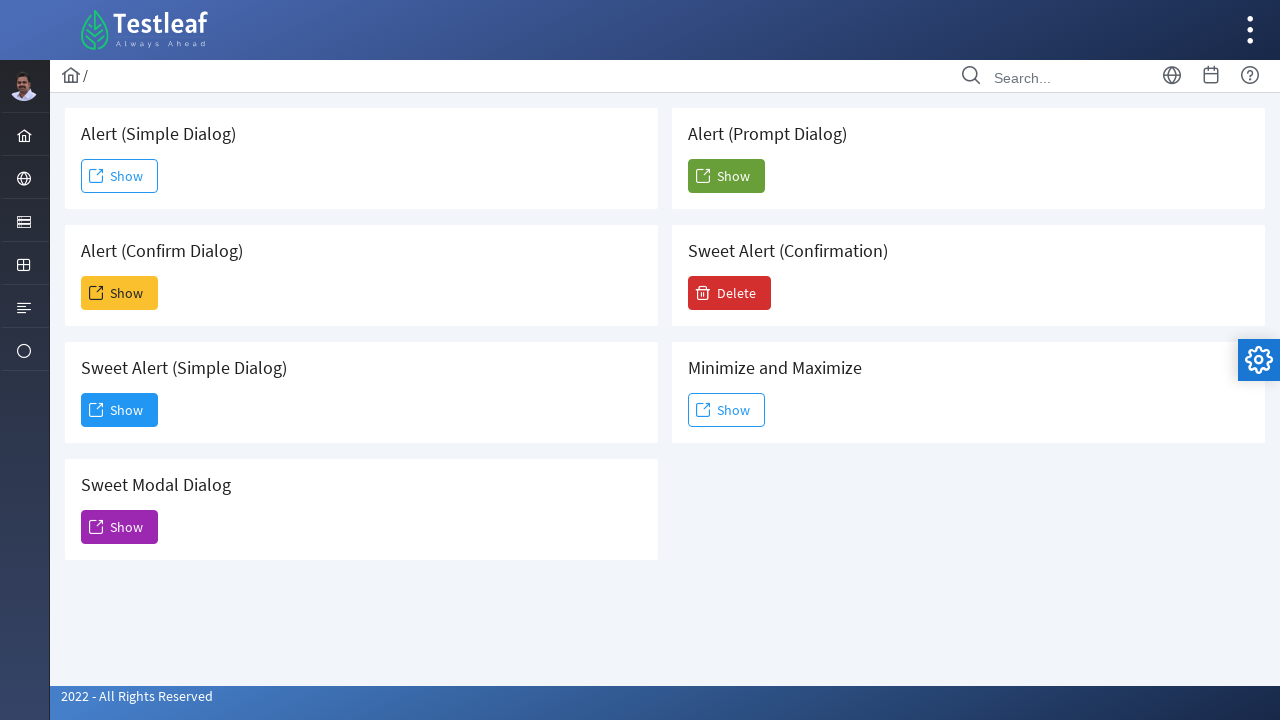

Clicked Simple dialog button at (120, 176) on xpath=//*[@id="j_idt88:j_idt91"]/span[2]
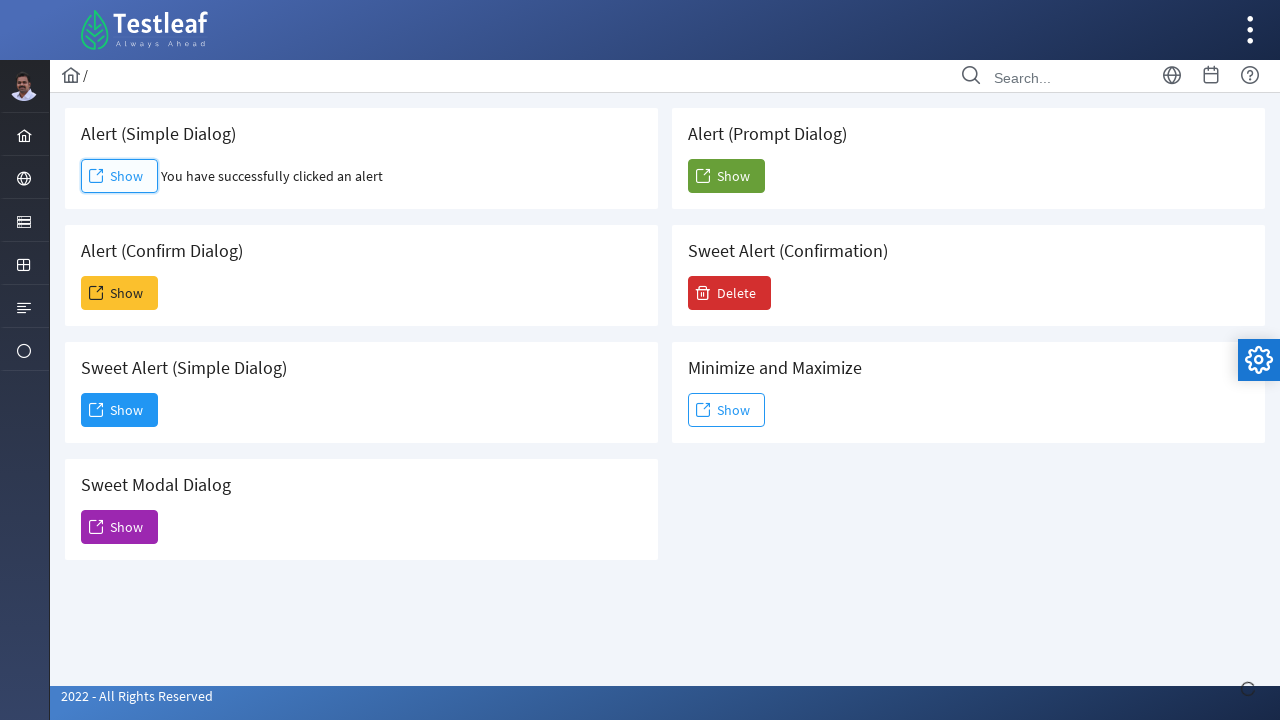

Set up dialog handler to accept alerts
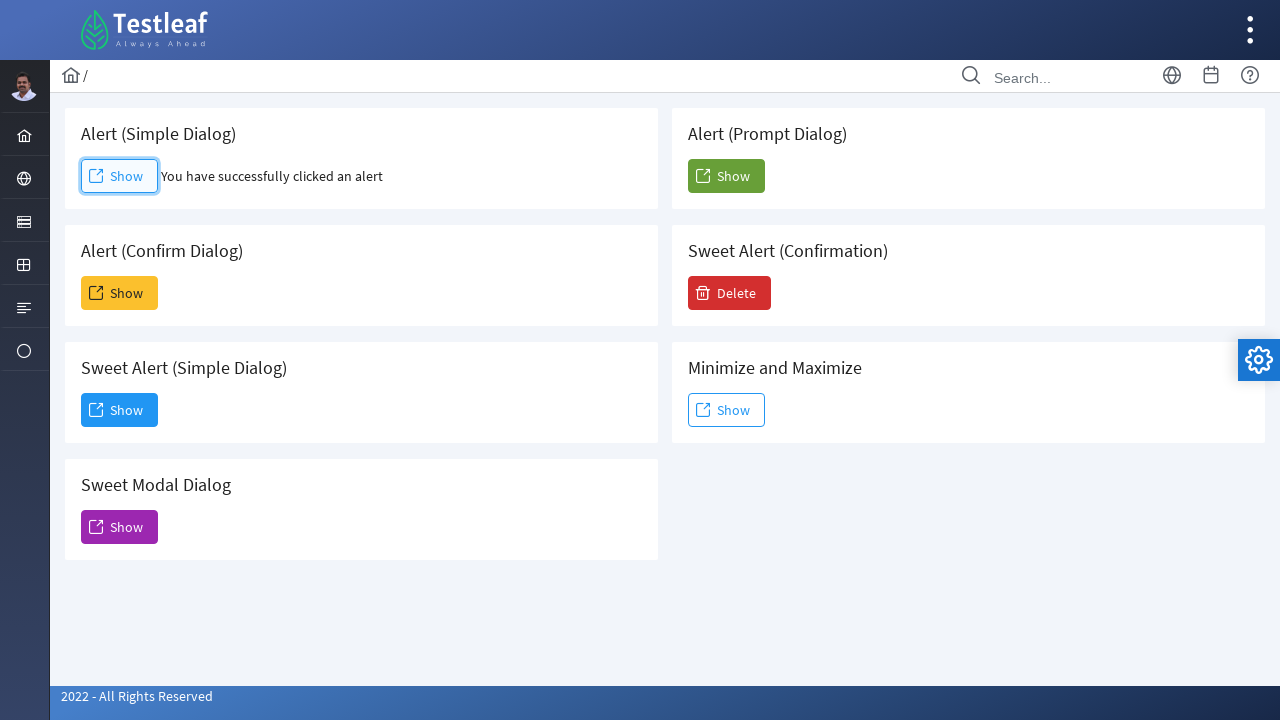

Clicked Confirm box button at (120, 293) on xpath=//*[@id="j_idt88:j_idt93"]
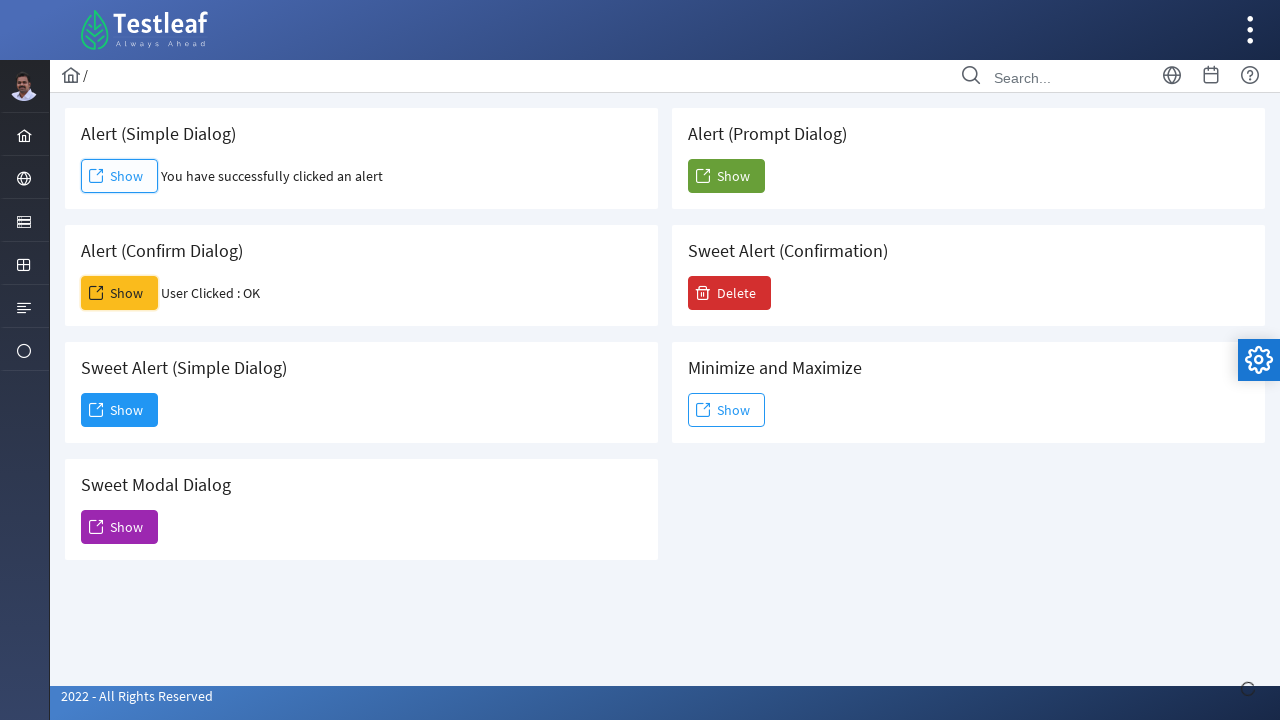

Set up dialog handler to dismiss alerts
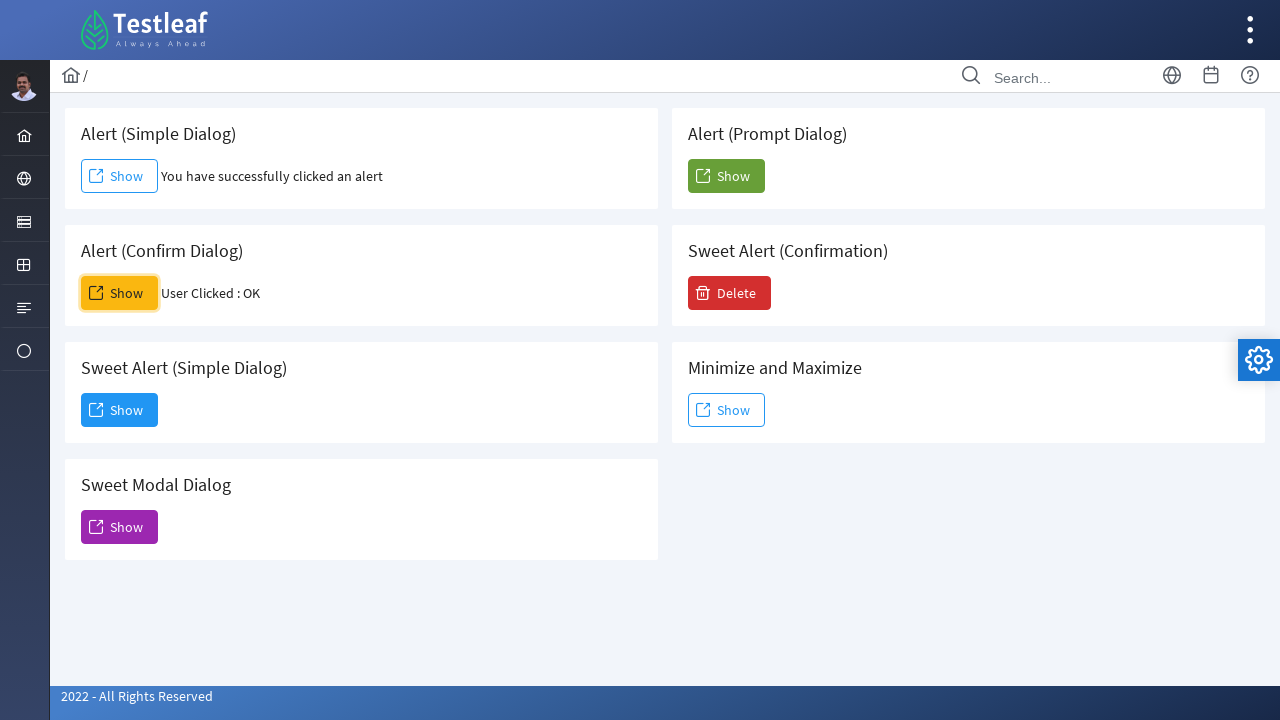

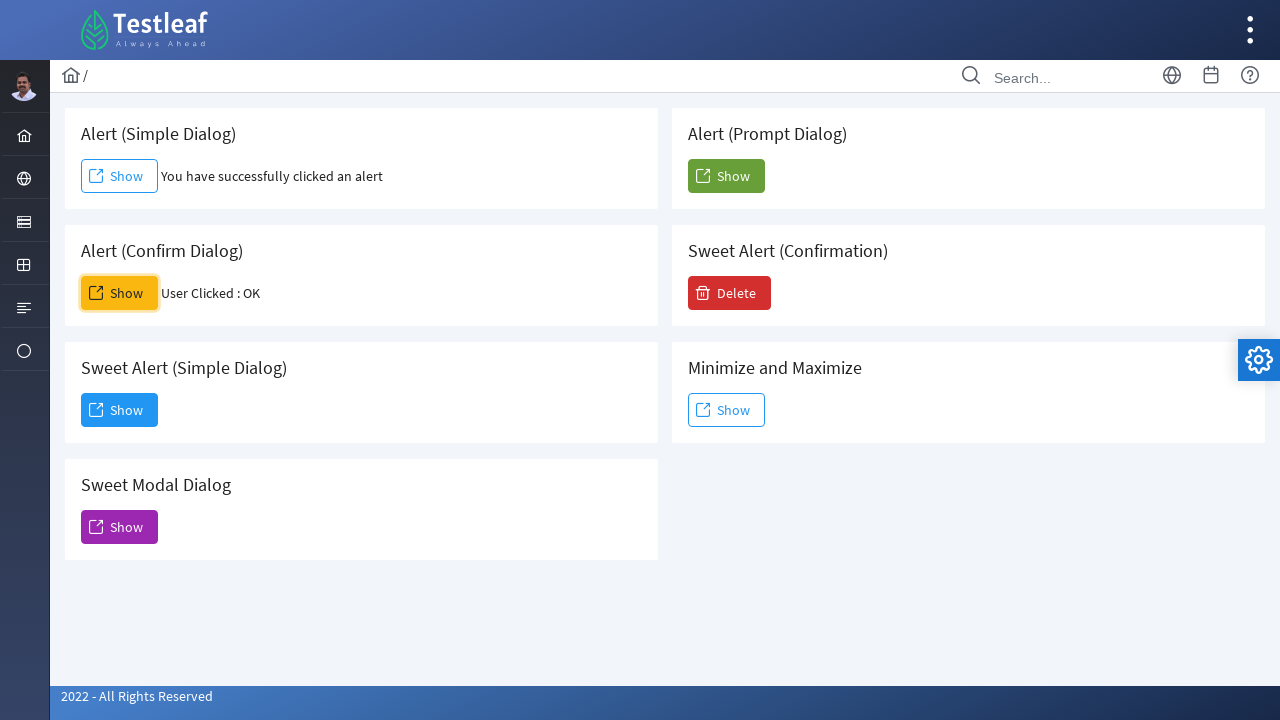